Tests right-click (context menu) functionality on a button and verifies the result message.

Starting URL: https://demoqa.com/buttons

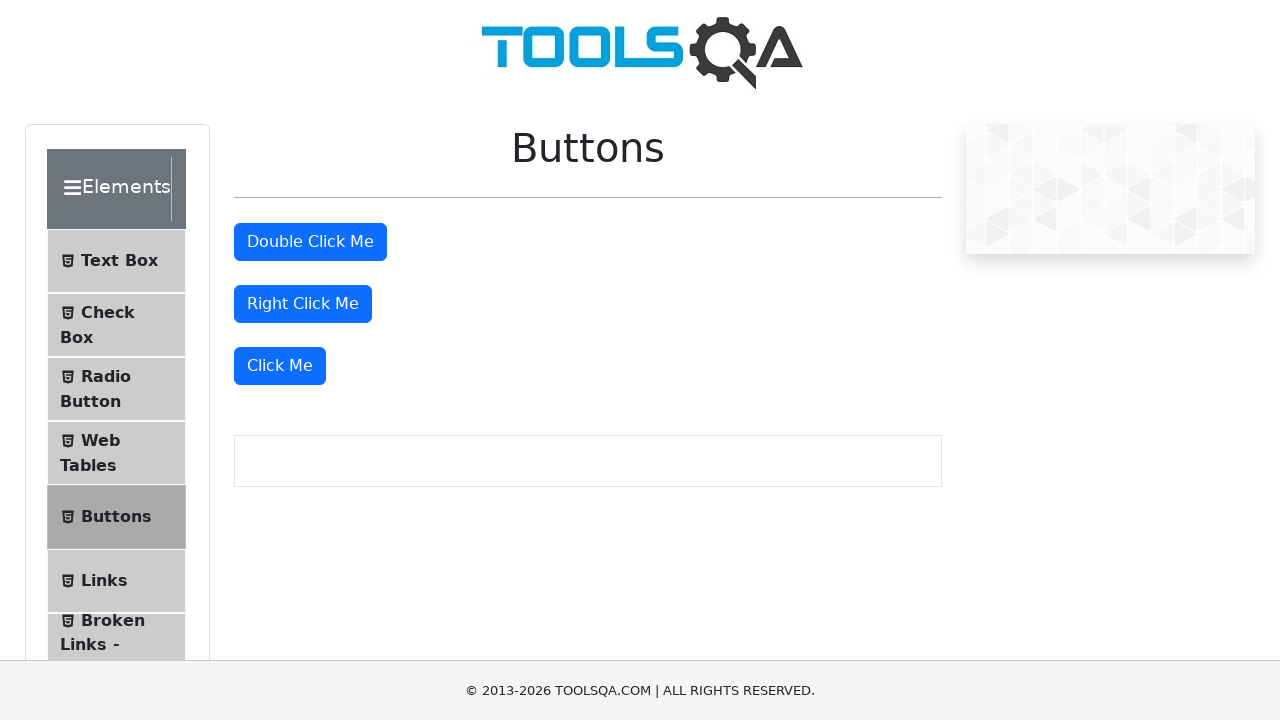

Right-clicked the right-click button to open context menu at (303, 304) on #rightClickBtn
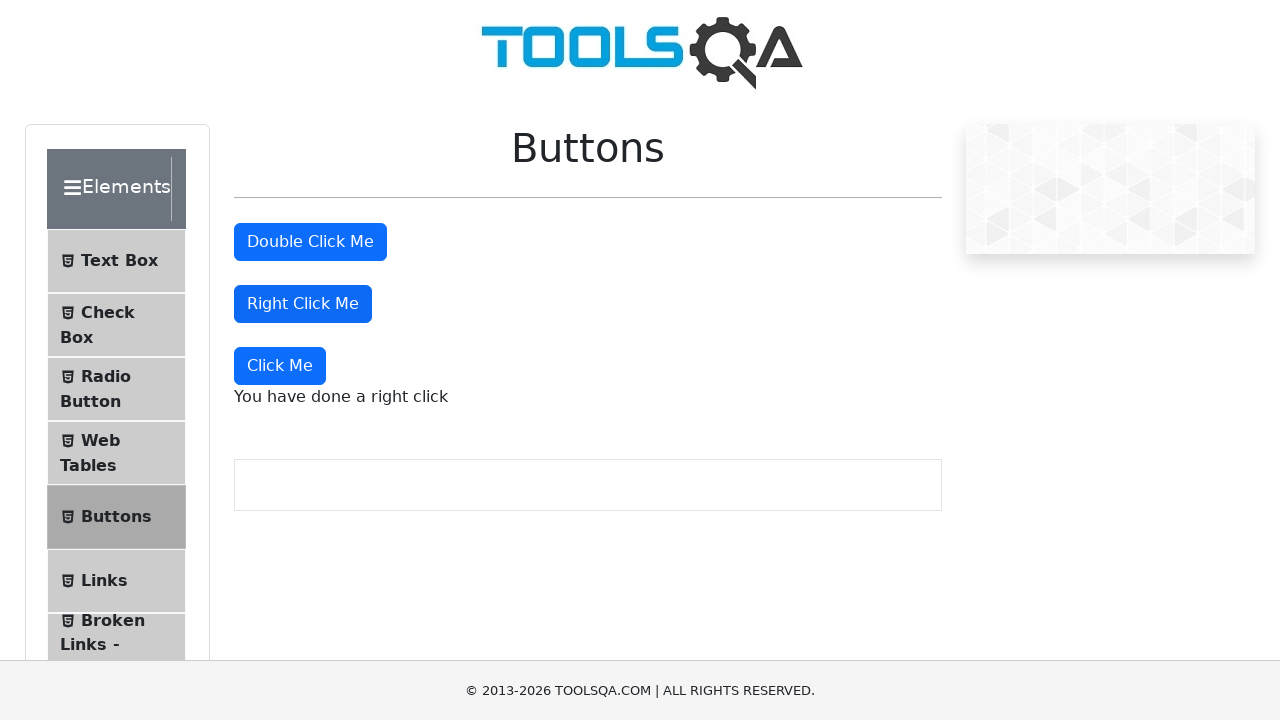

Right-click result message appeared
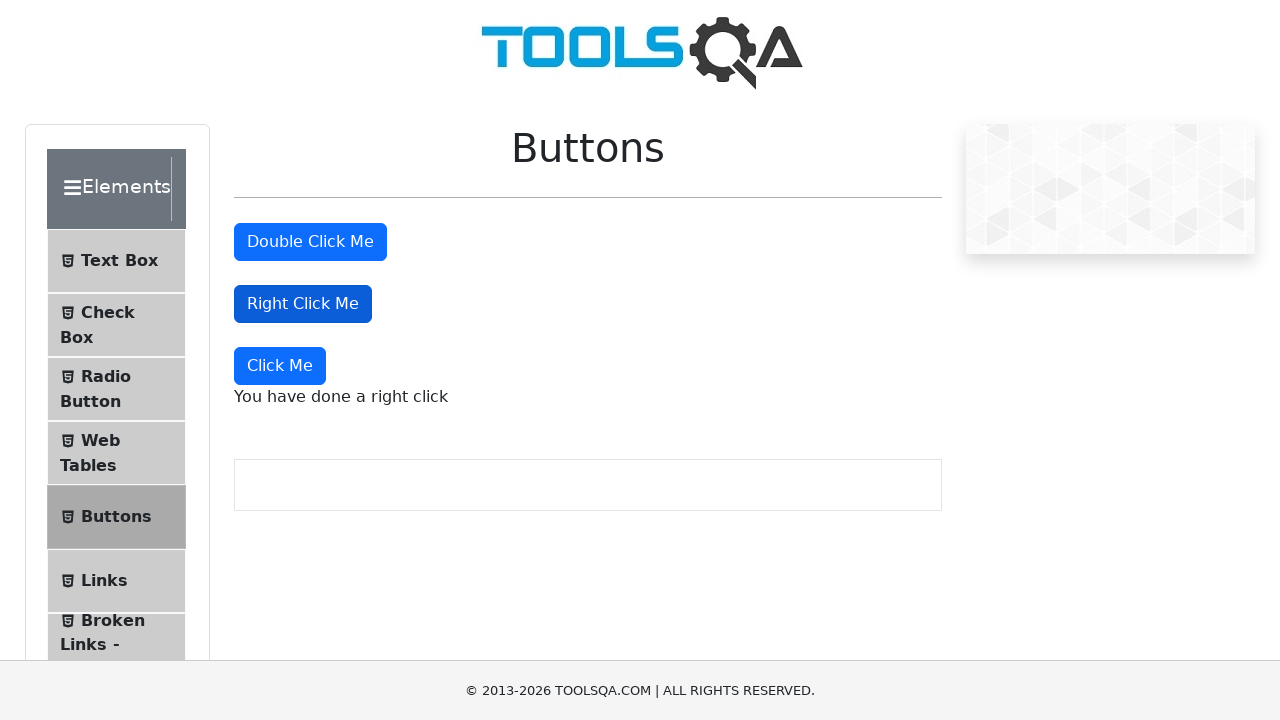

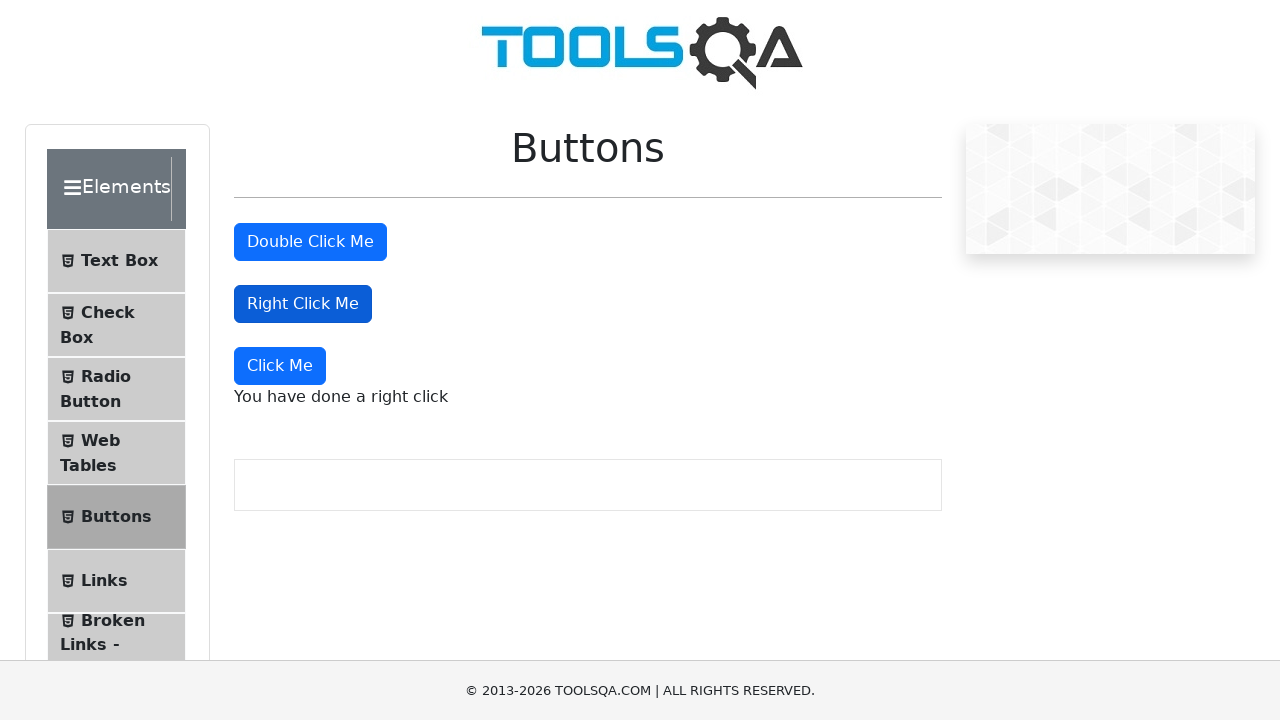